Tests GitHub's advanced search form by filling in search criteria (search term, repository owner, date filter, and programming language), then submitting the form and waiting for search results to load.

Starting URL: https://github.com/search/advanced

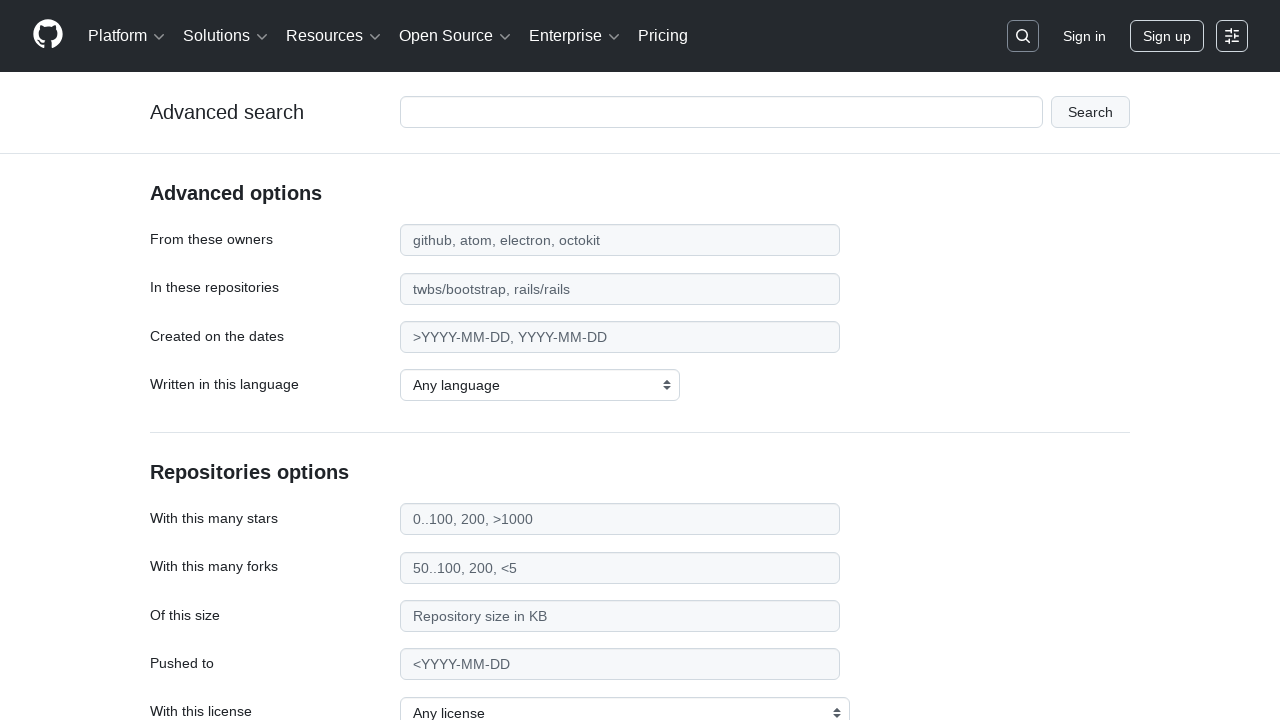

Filled search term field with 'playwright-testing' on #adv_code_search input.js-advanced-search-input
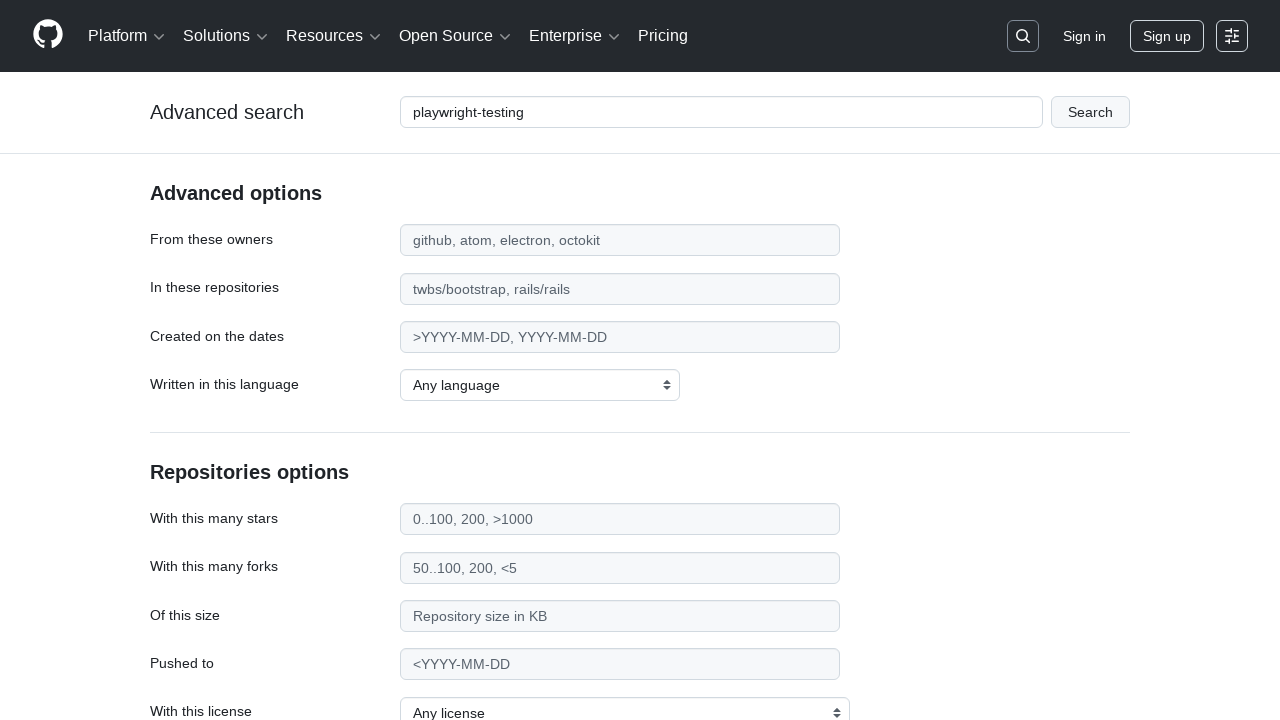

Filled repository owner field with 'microsoft' on #search_from
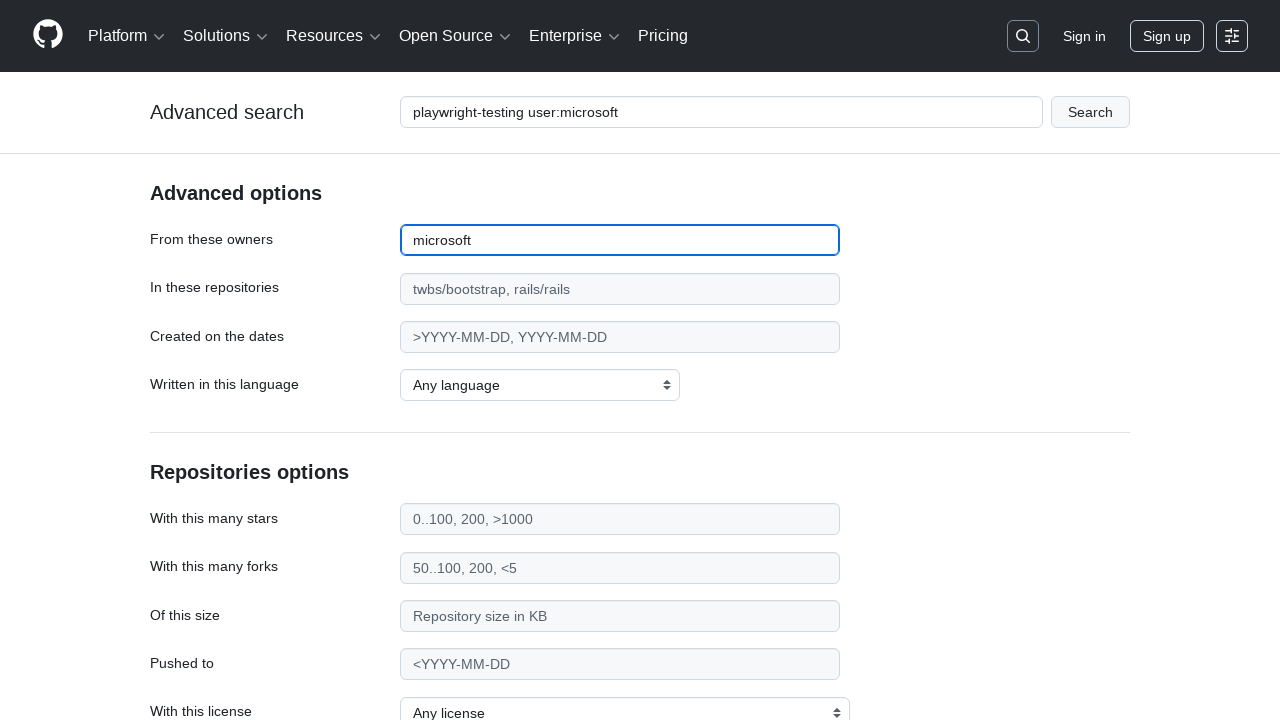

Filled date filter field with '>2020' on #search_date
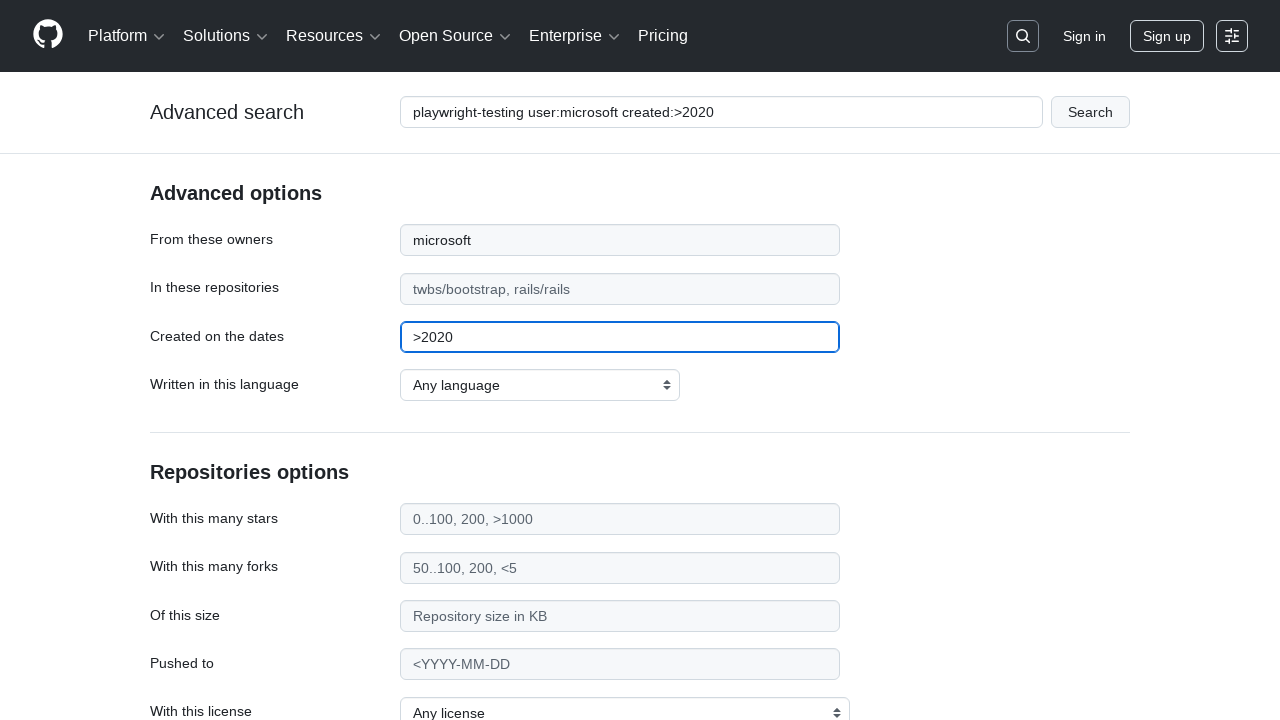

Selected 'TypeScript' from programming language dropdown on select#search_language
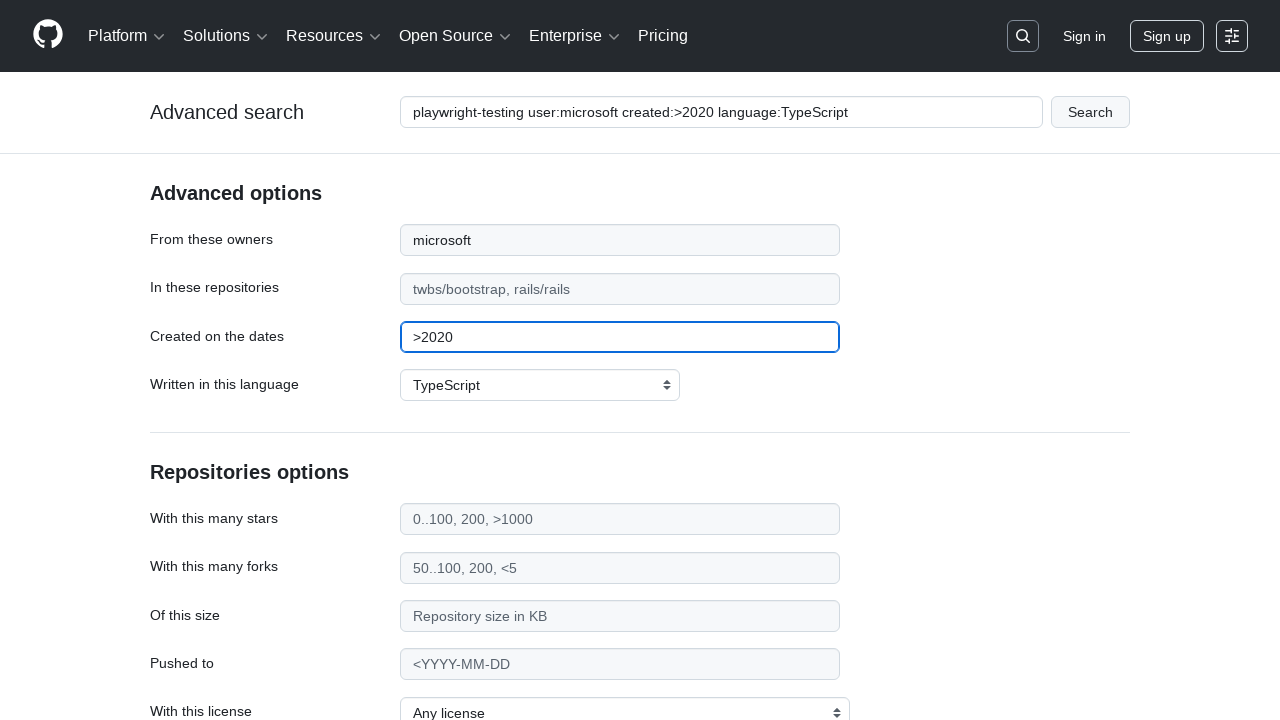

Clicked submit button to execute advanced search at (1090, 112) on #adv_code_search button[type="submit"]
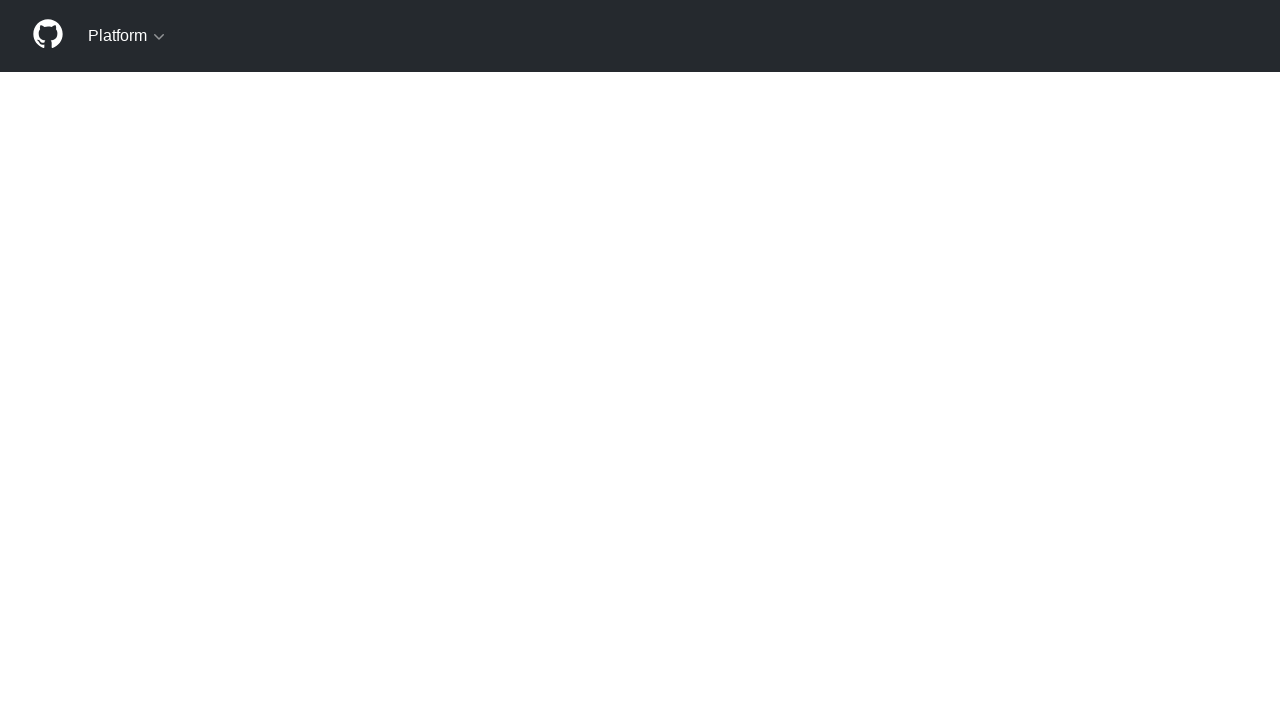

Search results page loaded and network activity completed
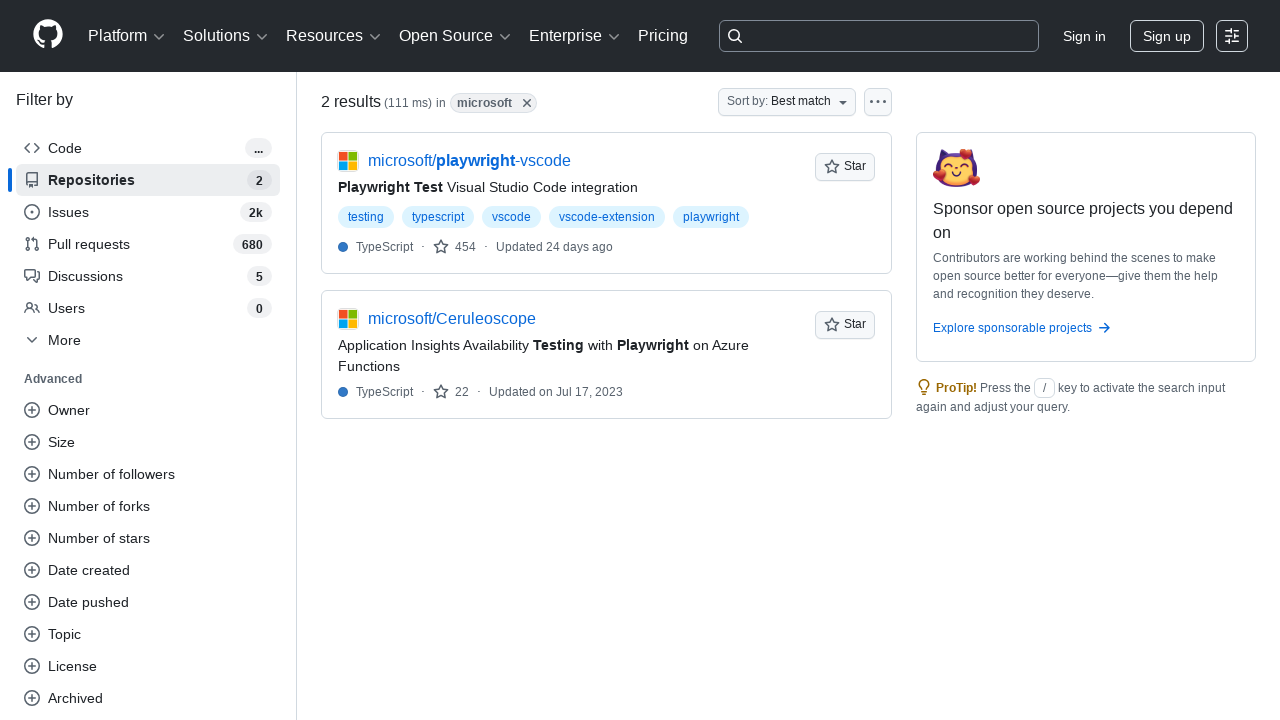

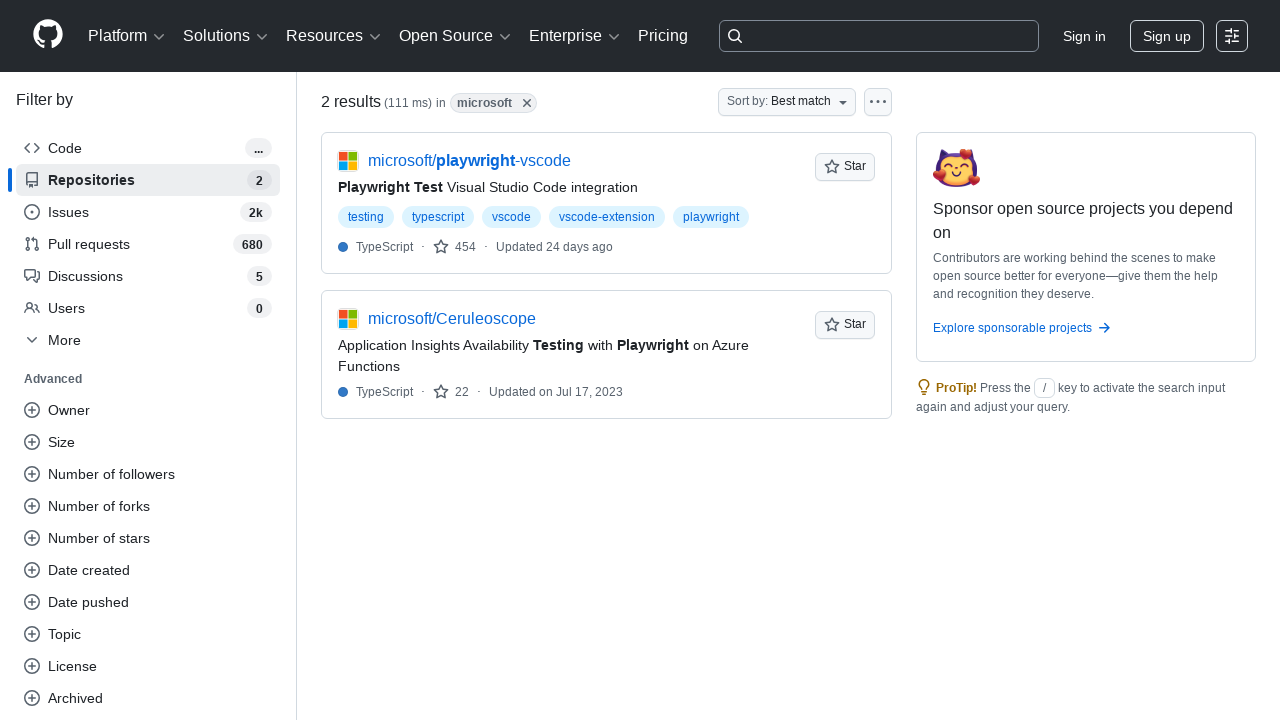